Tests element highlighting functionality by navigating to a page and locating a specific element by ID, demonstrating how to visually highlight elements during automation

Starting URL: http://the-internet.herokuapp.com/large

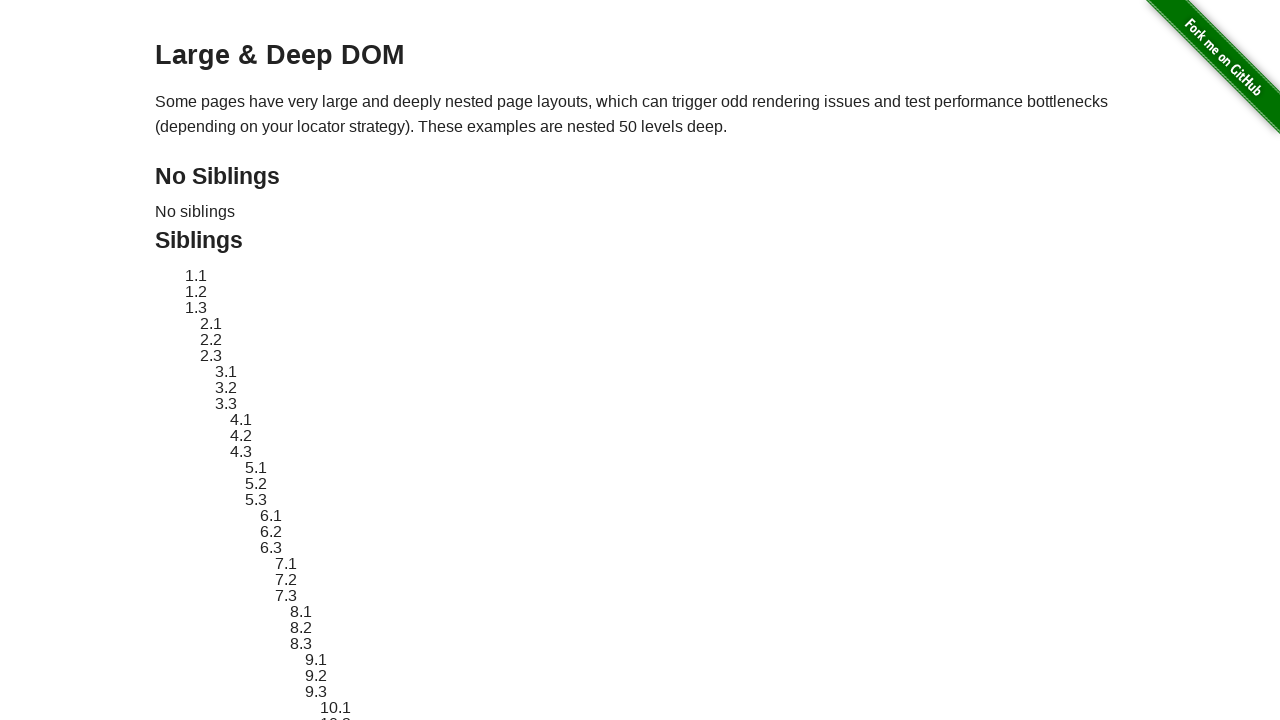

Navigated to the-internet.herokuapp.com/large
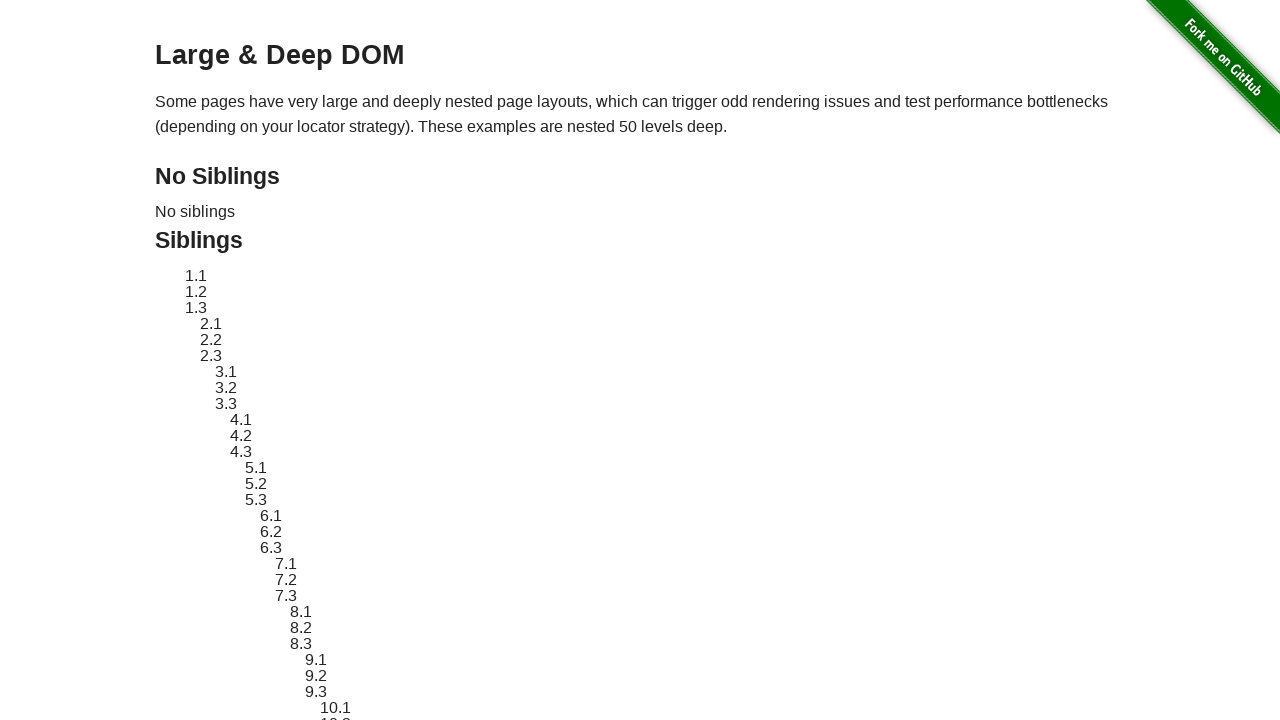

Located element with ID 'sibling-2.3'
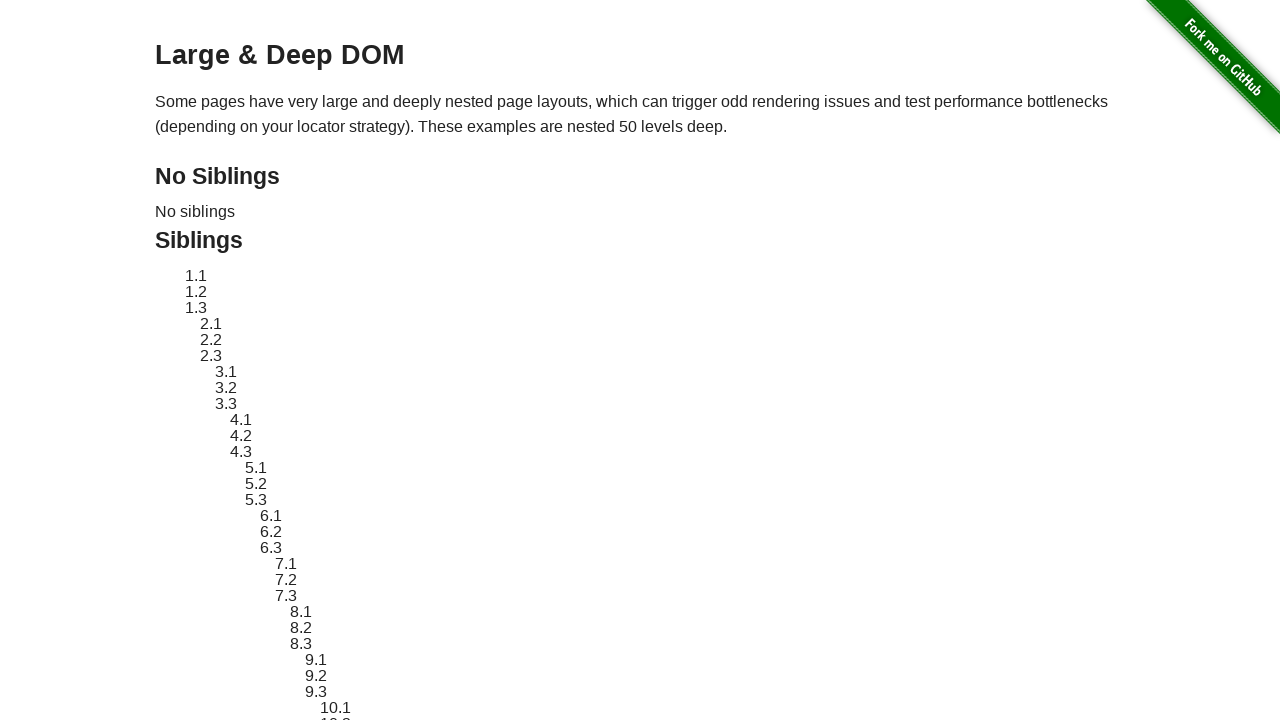

Element is now visible
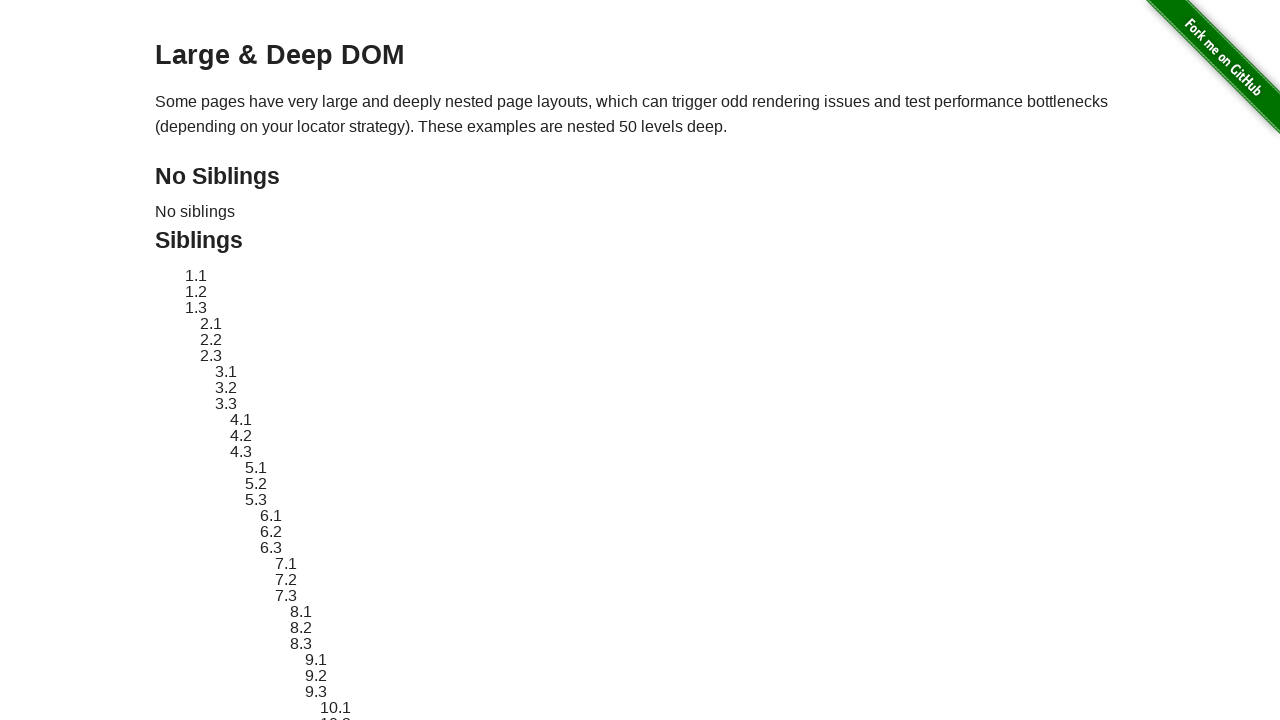

Applied red dashed border highlight to element
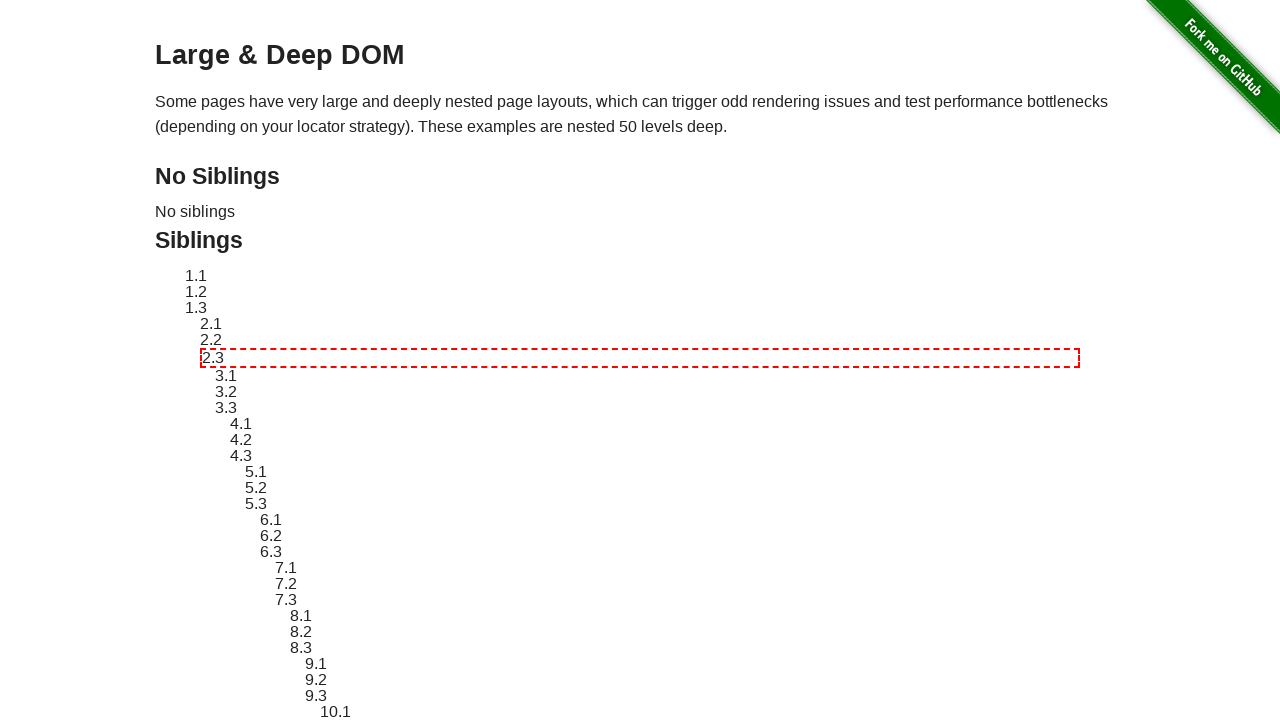

Waited 3 seconds to observe highlight effect
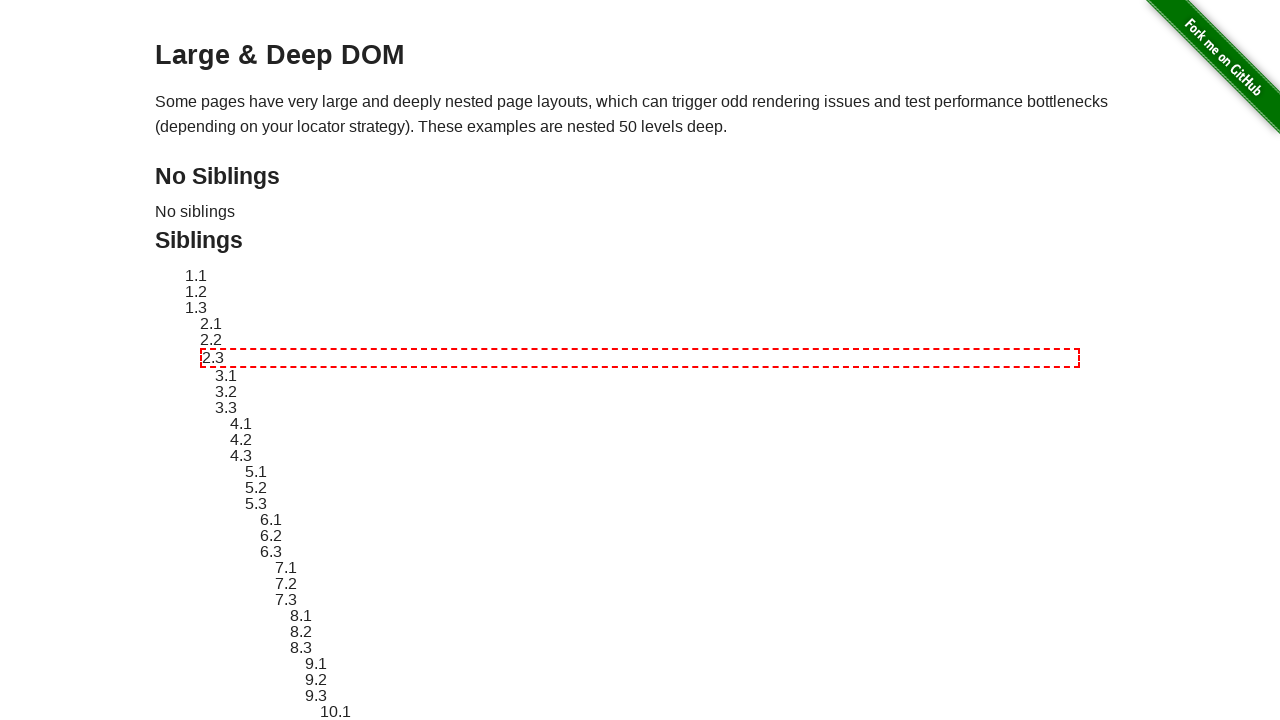

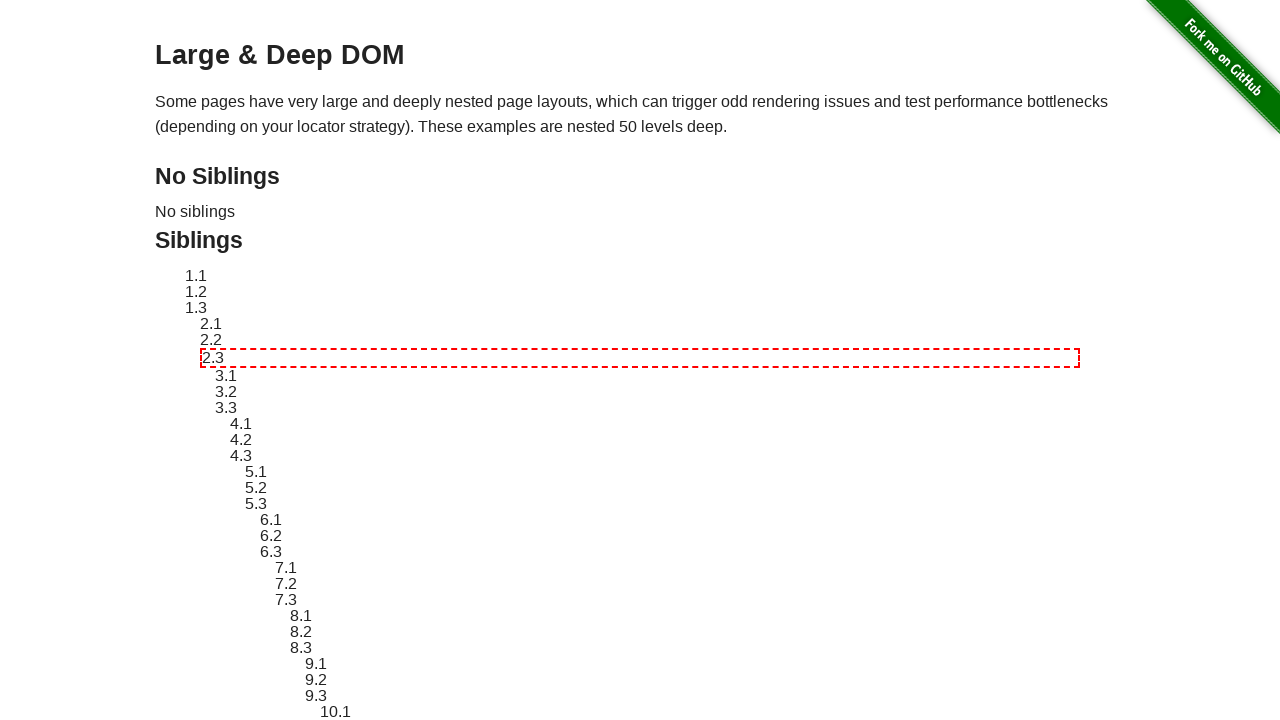